Tests the Text Box form by navigating to Elements > Text Box, filling in name, email, current address, and permanent address fields, then submitting the form.

Starting URL: https://demoqa.com/

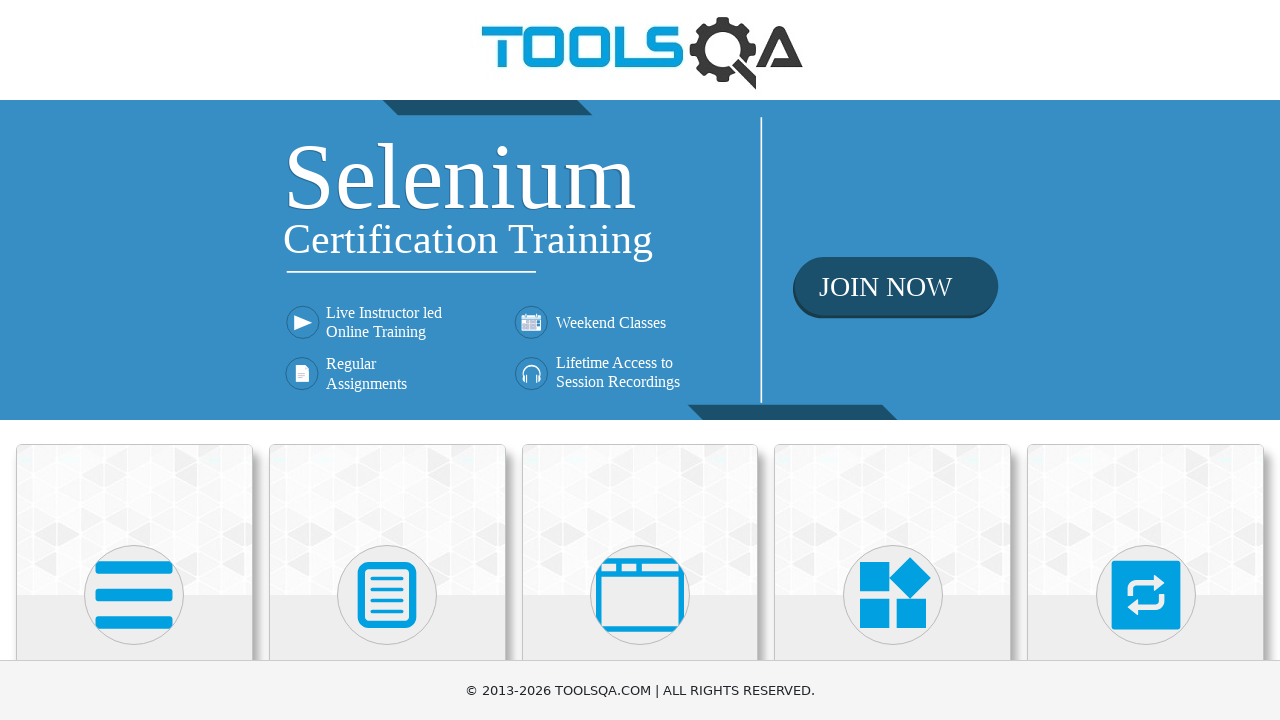

Clicked on Elements card on homepage at (134, 360) on xpath=//h5[text()='Elements']
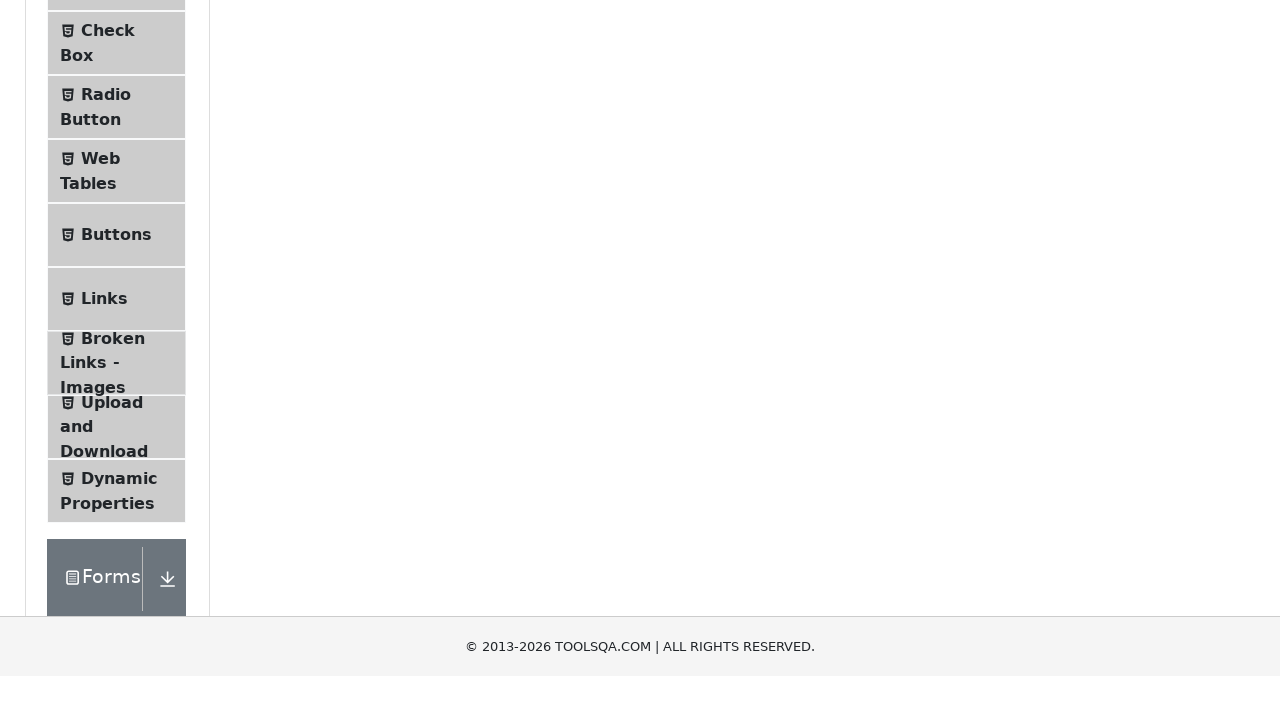

Clicked on Text Box in left menu at (119, 261) on xpath=//span[text()='Text Box']
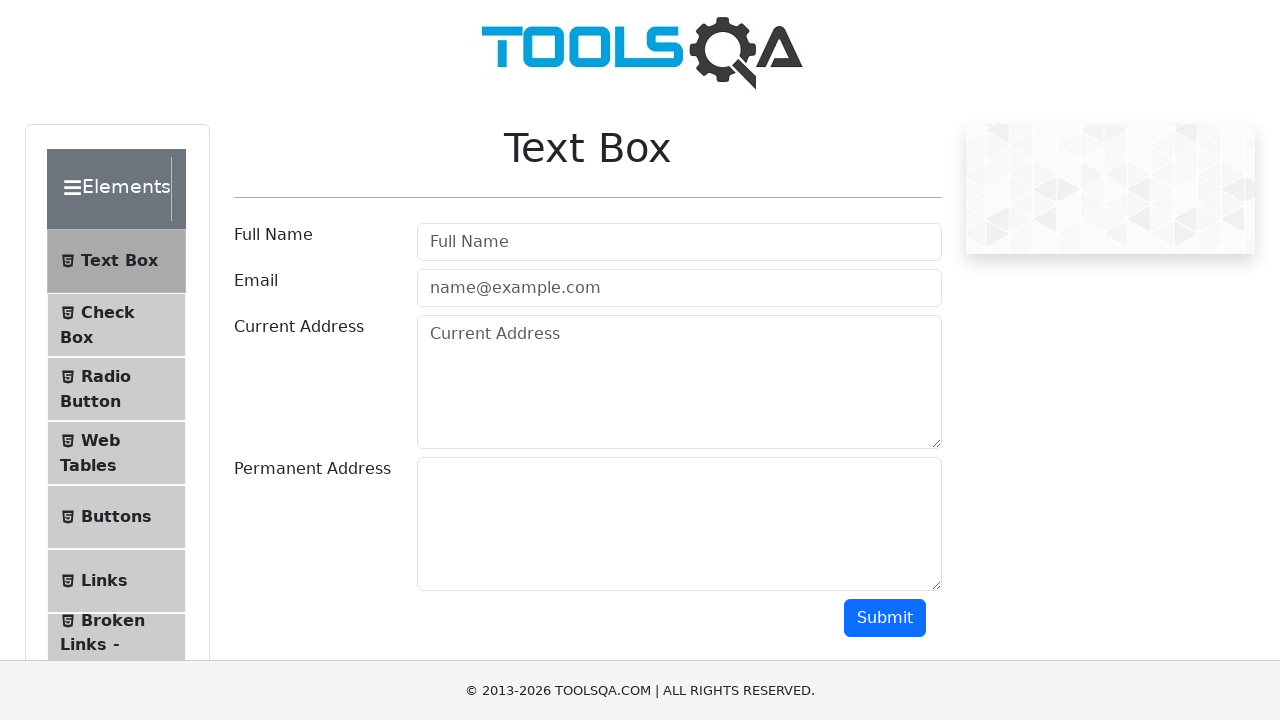

Filled in name field with 'Nguyen Van A' on #userName
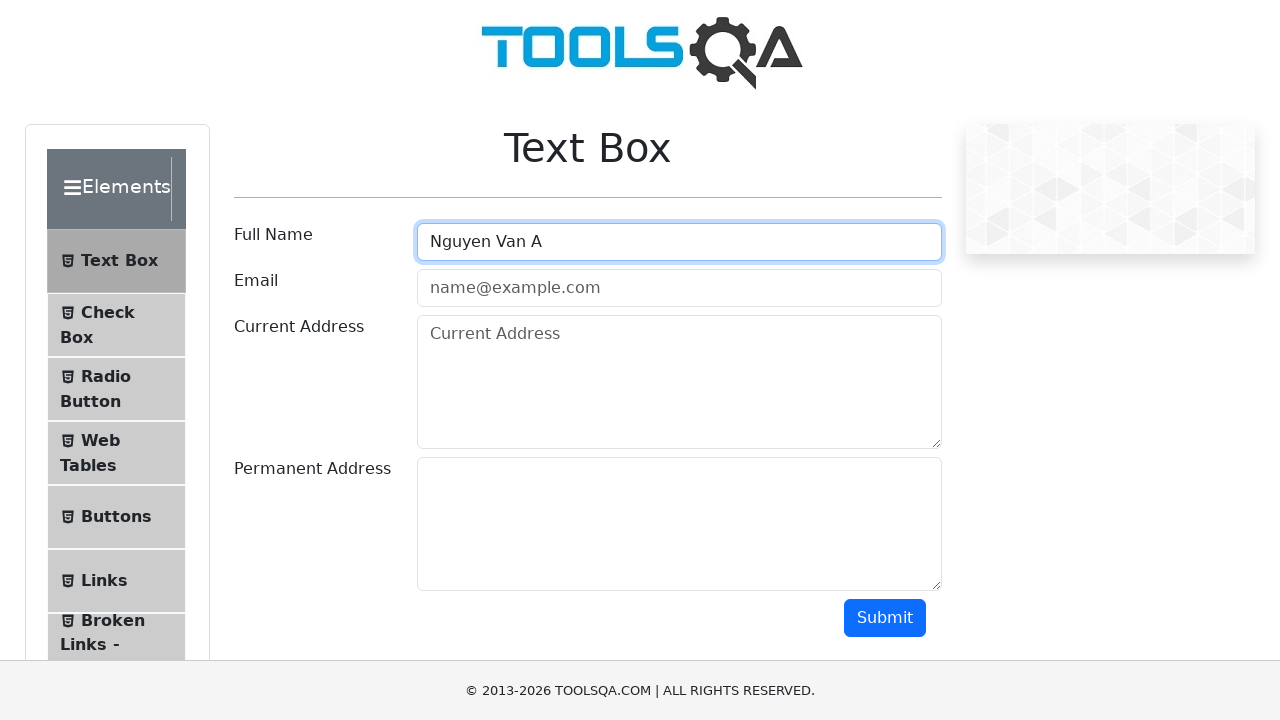

Filled in email field with 'user@example.com' on #userEmail
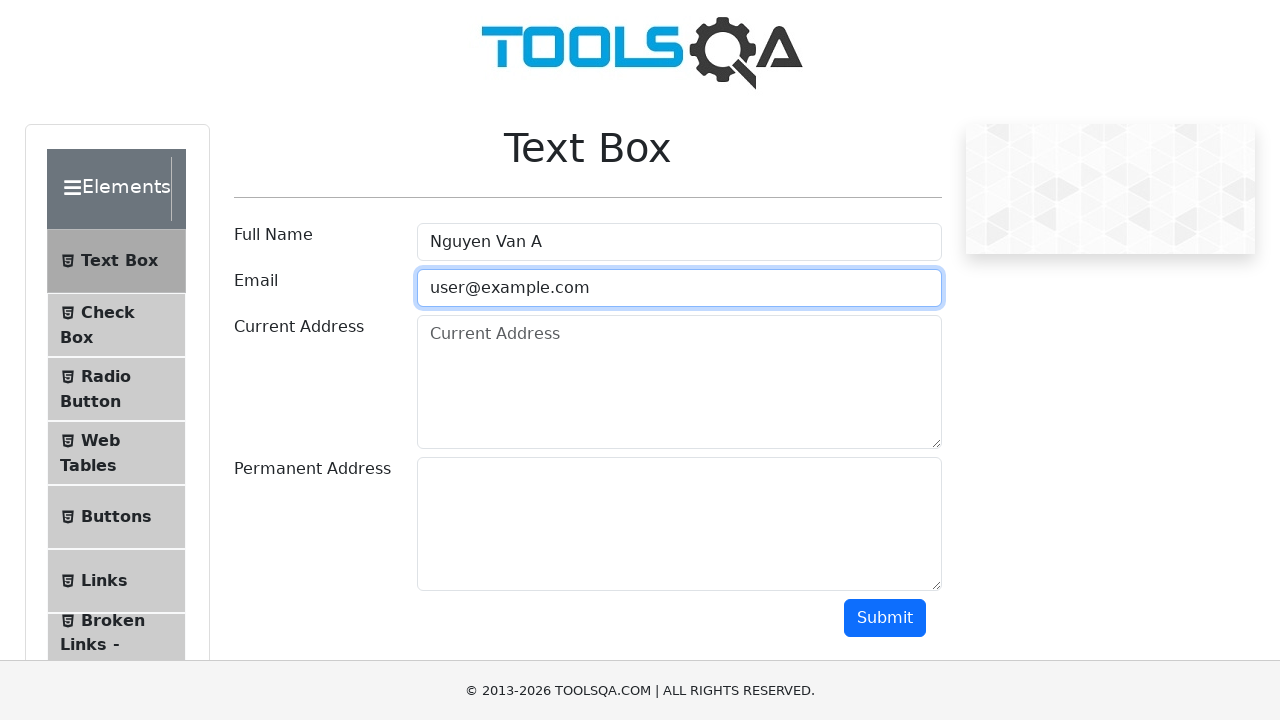

Filled in current address field with '12 Nguyen Trai, HN' on #currentAddress
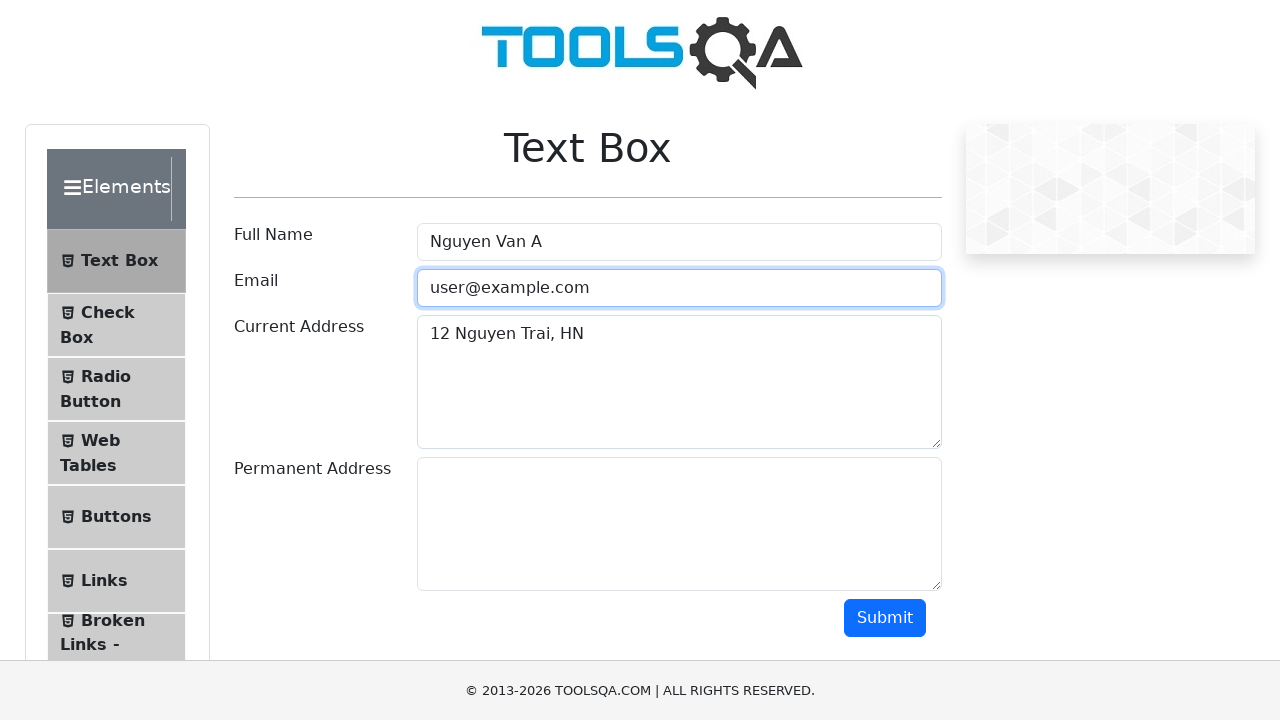

Filled in permanent address field with '34 Le Loi, HCM' on #permanentAddress
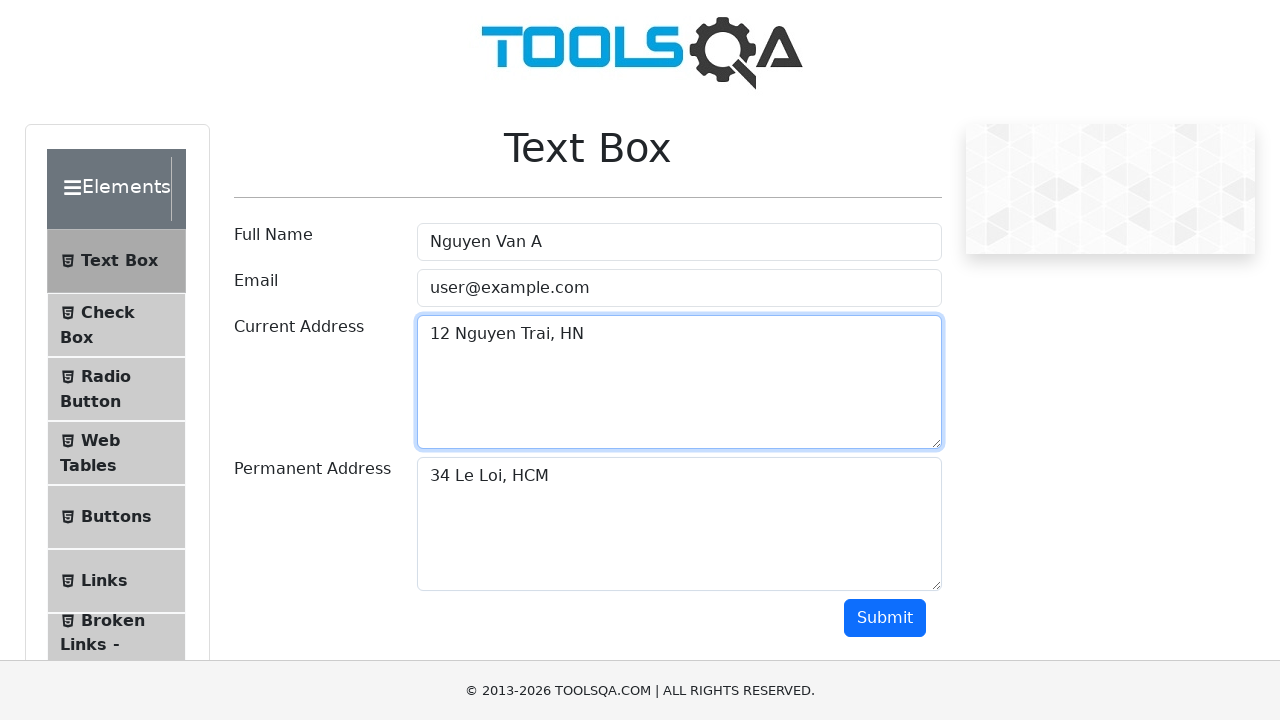

Clicked submit button to submit the form at (885, 618) on #submit
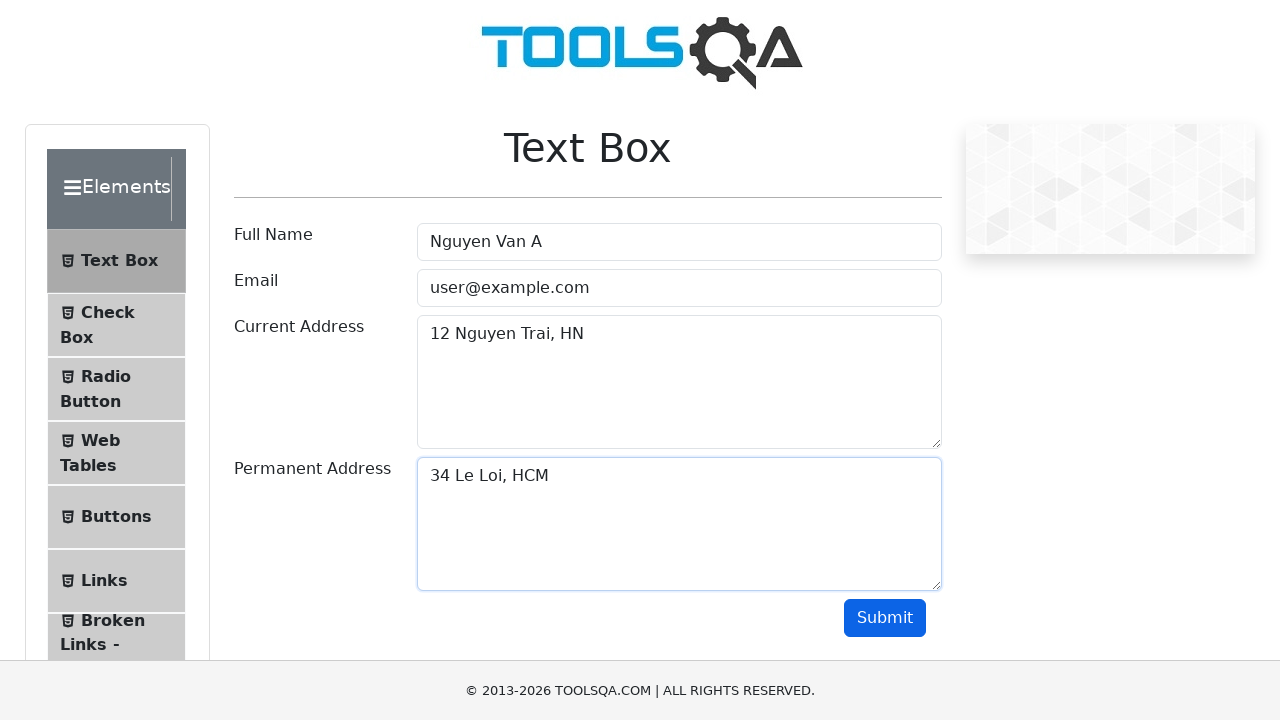

Form output appeared on page
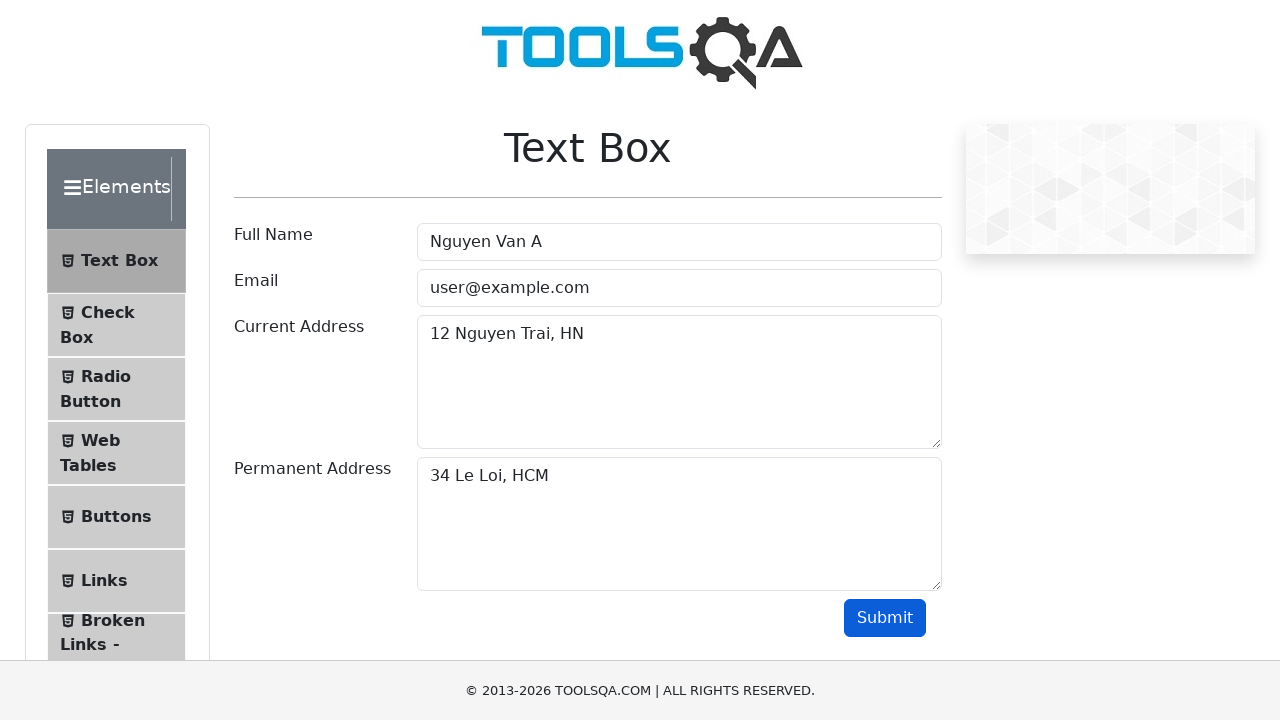

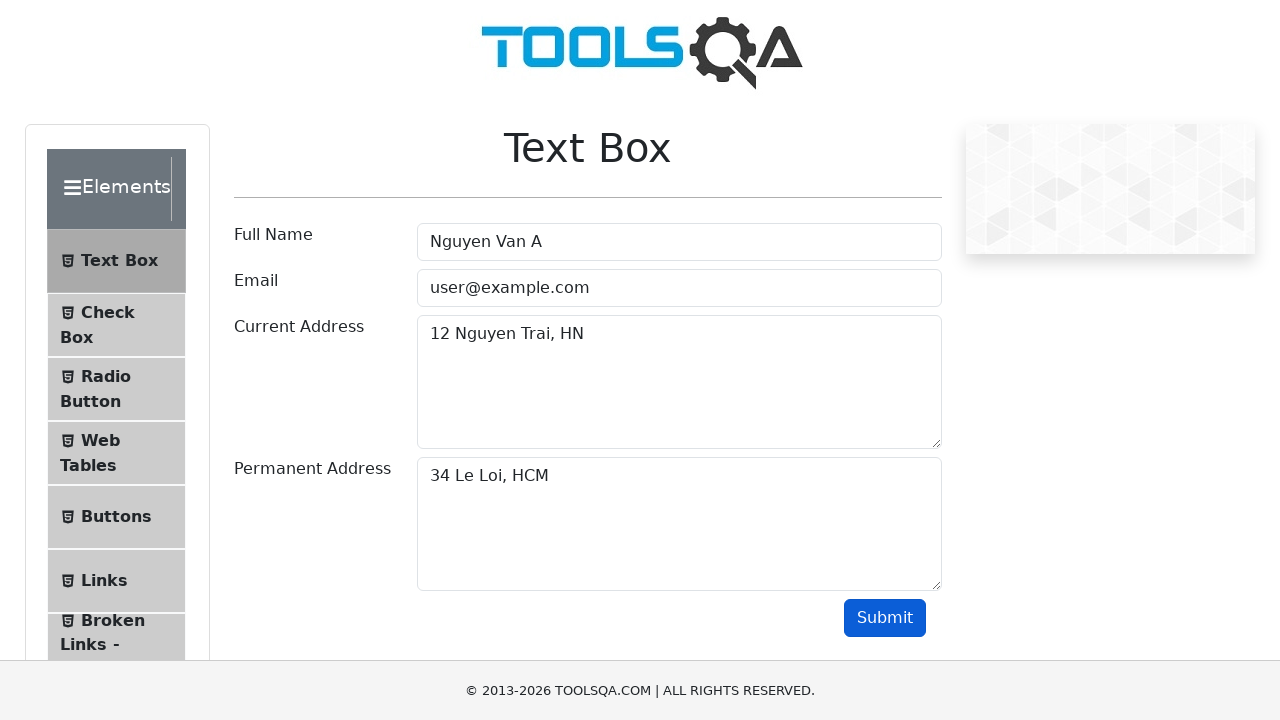